Tests page scrolling functionality by navigating to a website and scrolling down the page using JavaScript execution

Starting URL: https://www.softwaretestingmaterial.com

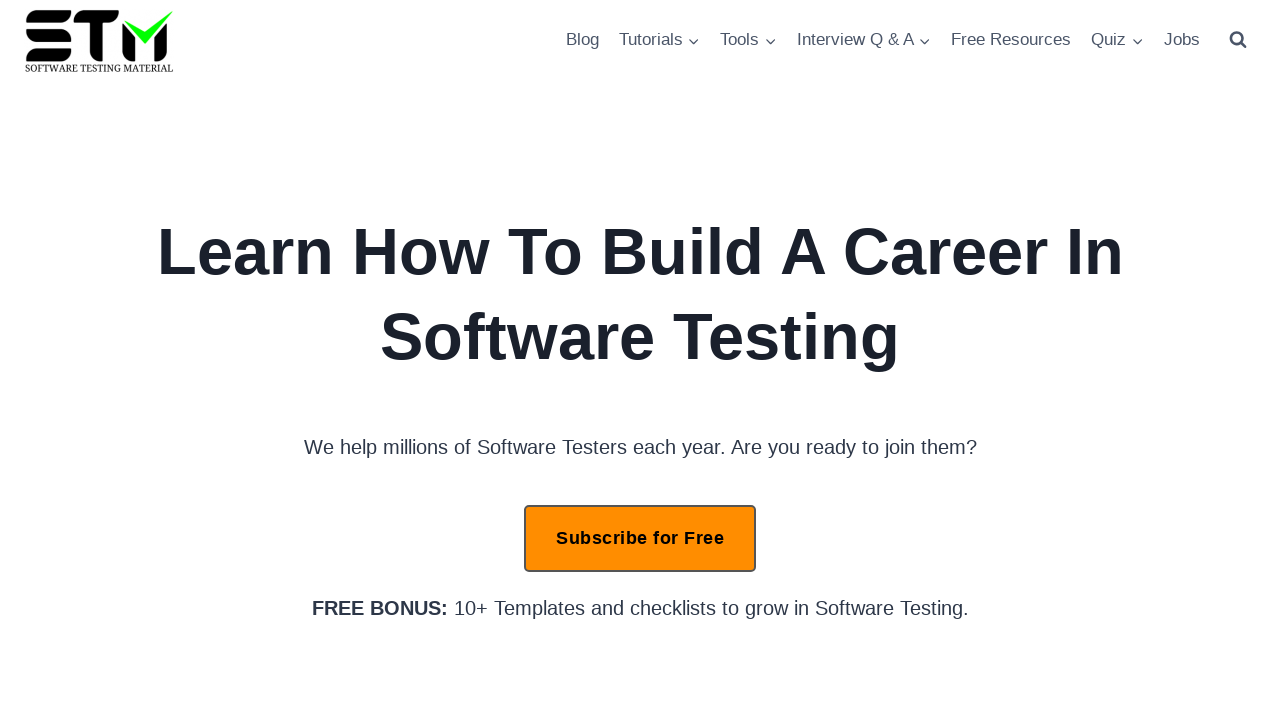

Scrolled down the page by 600 pixels
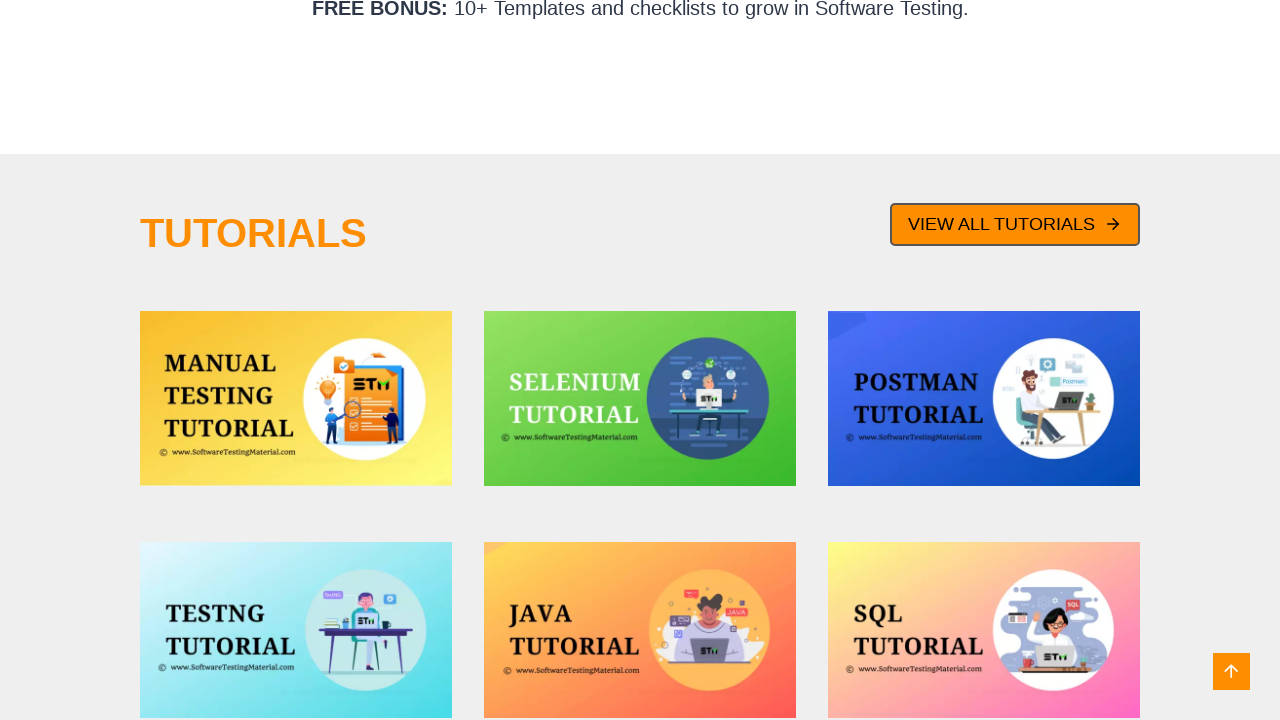

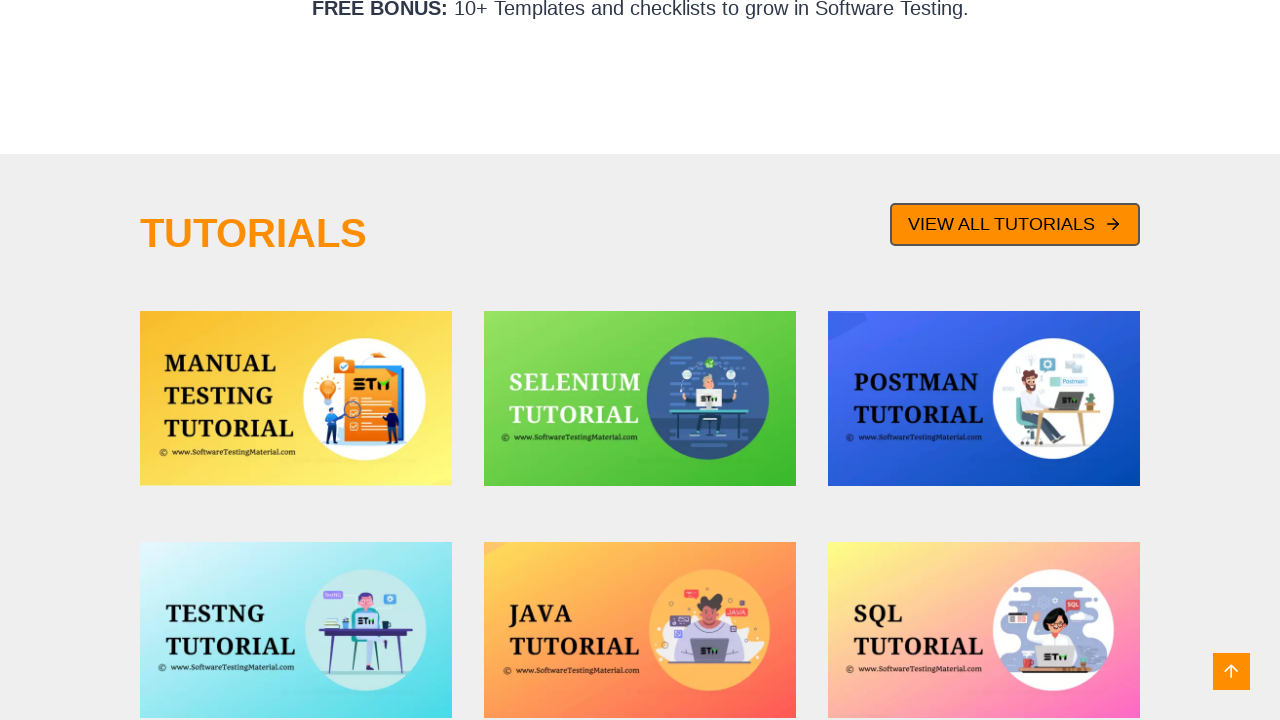